Tests the SNBP (Indonesian university admission) result checking form by filling in registration number and birth date fields, then submitting the form to check admission status.

Starting URL: https://pengumuman-snbp.snpmb.id/

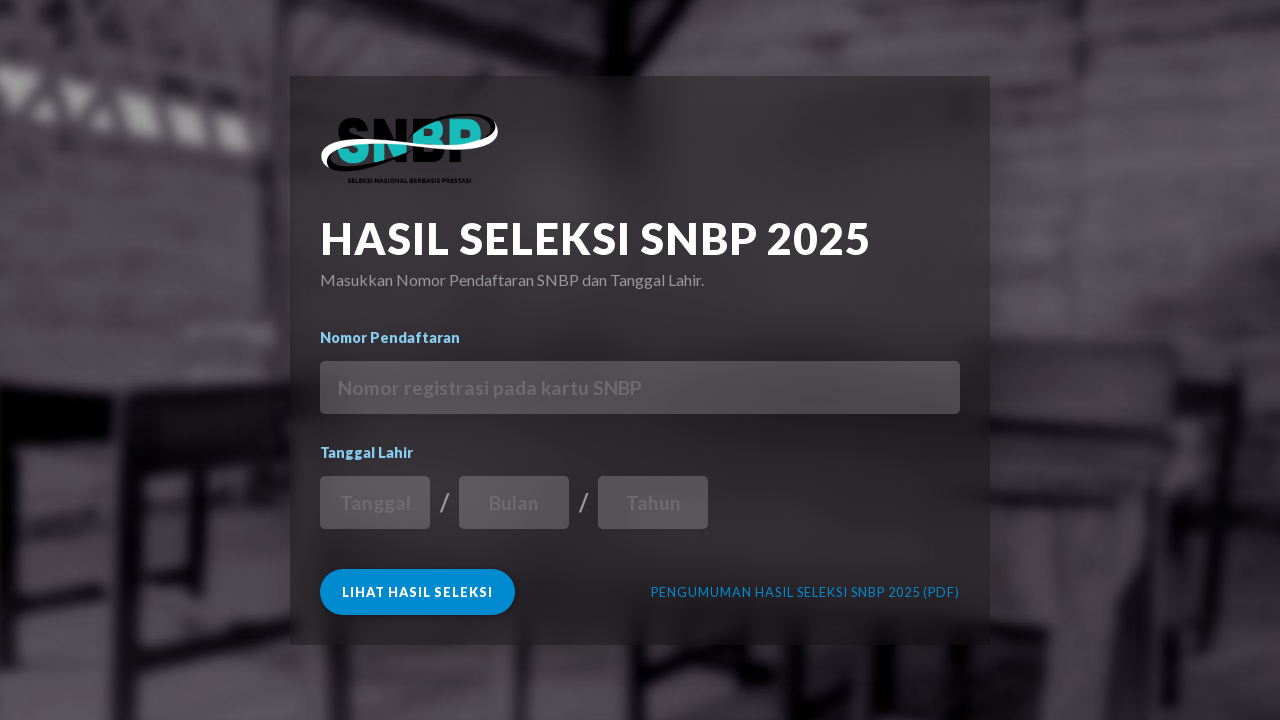

Filled registration number field with '4210987654321' on #index-form-registration-number
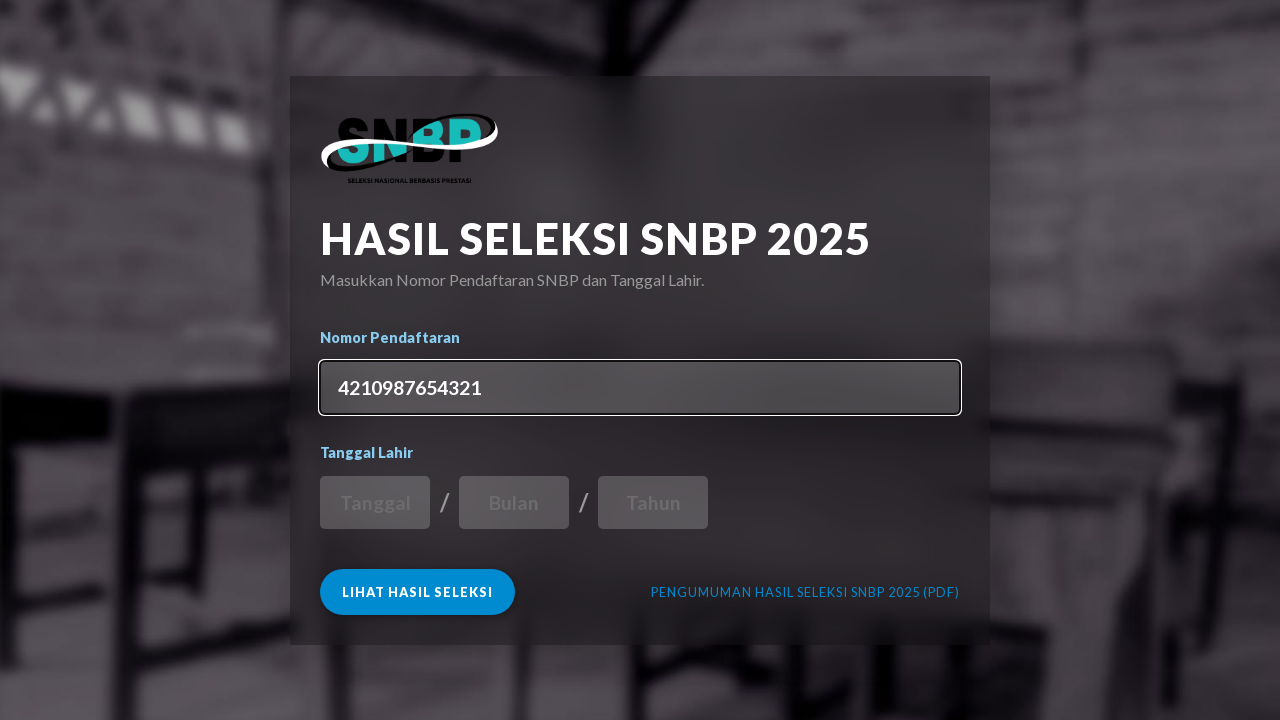

Filled birthday day field with '15' on #index-form-birthday-day
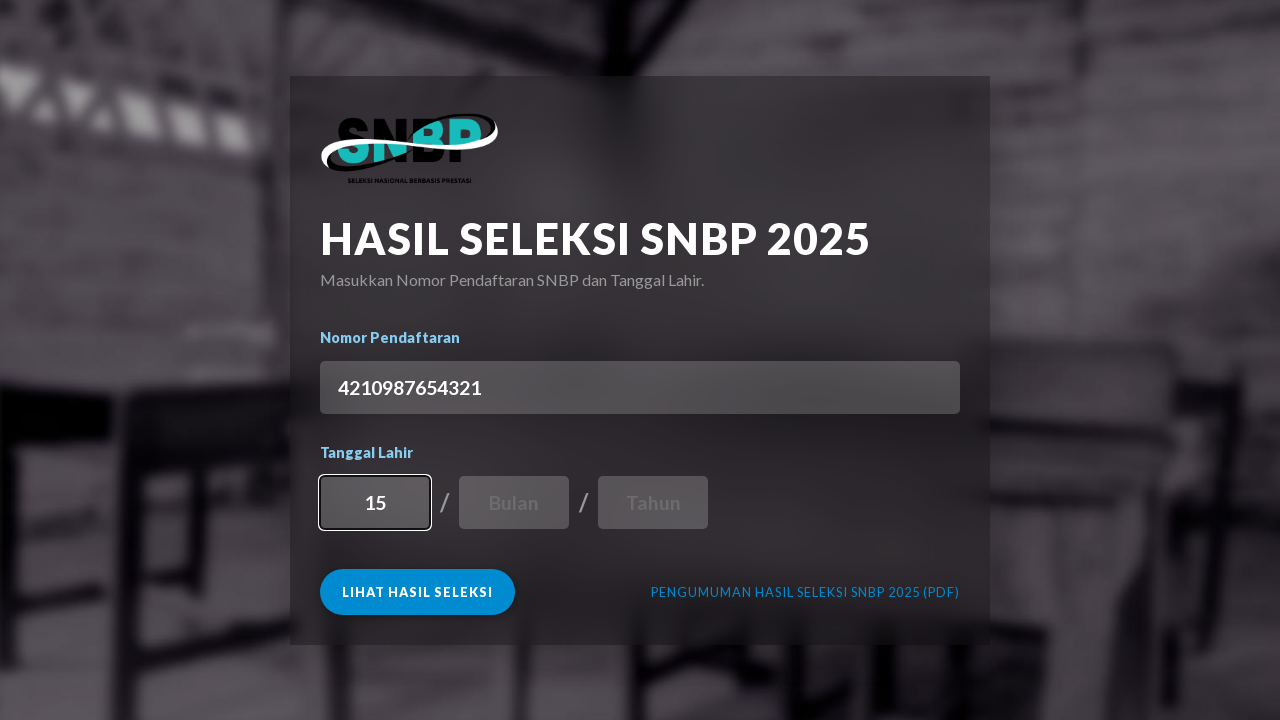

Filled birthday month field with '03' on #index-form-birthday-month
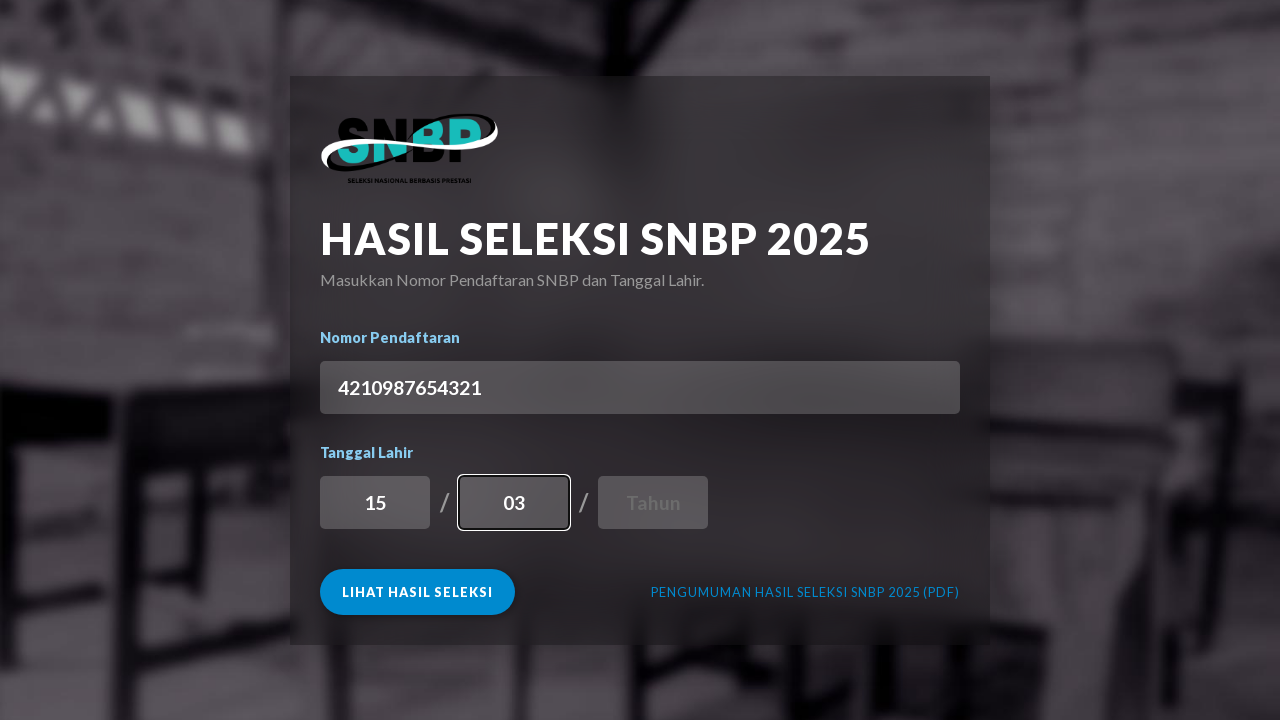

Filled birthday year field with '2006' on #index-form-birthday-year
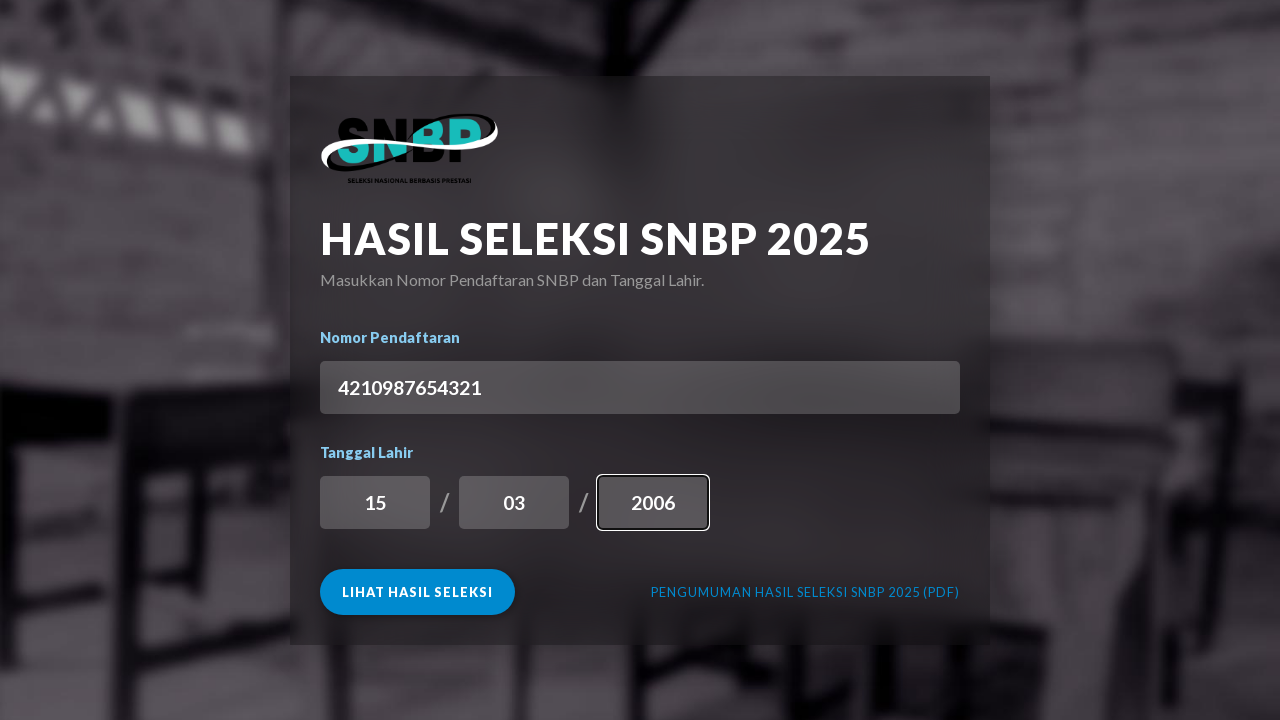

Clicked submit button to check SNBP admission status at (418, 592) on #index-form-submit
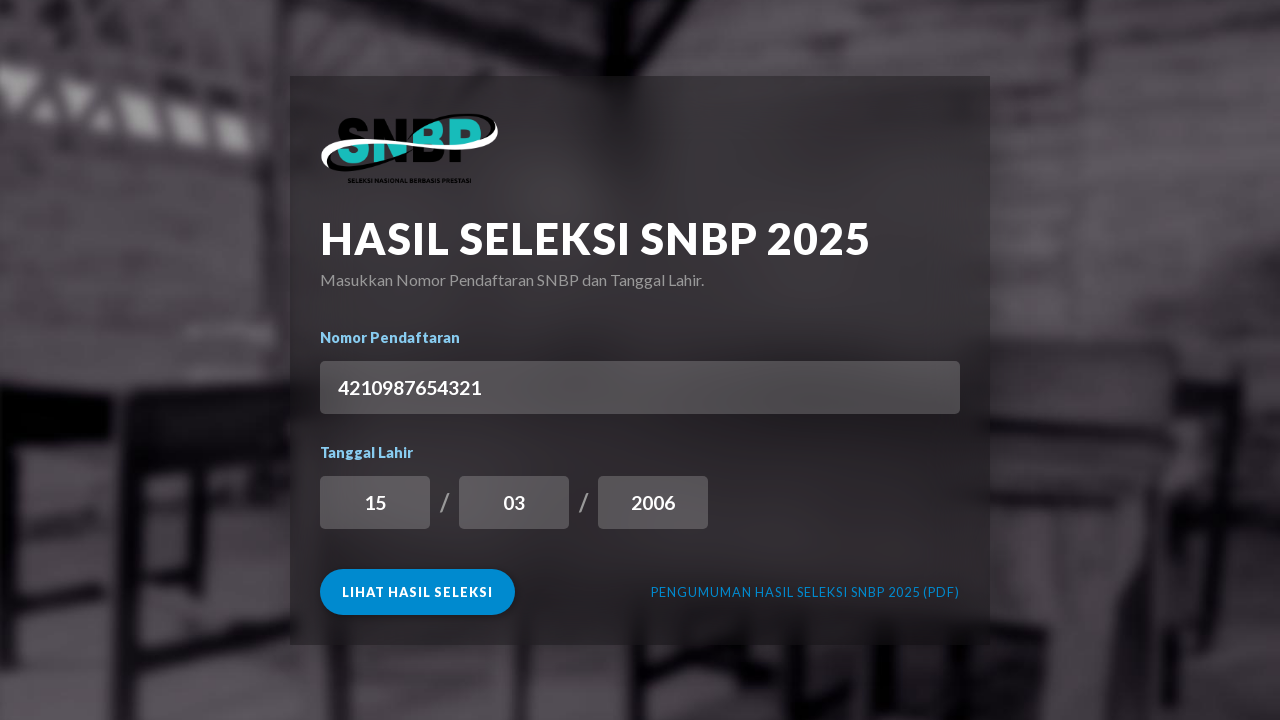

SNBP result page loaded successfully
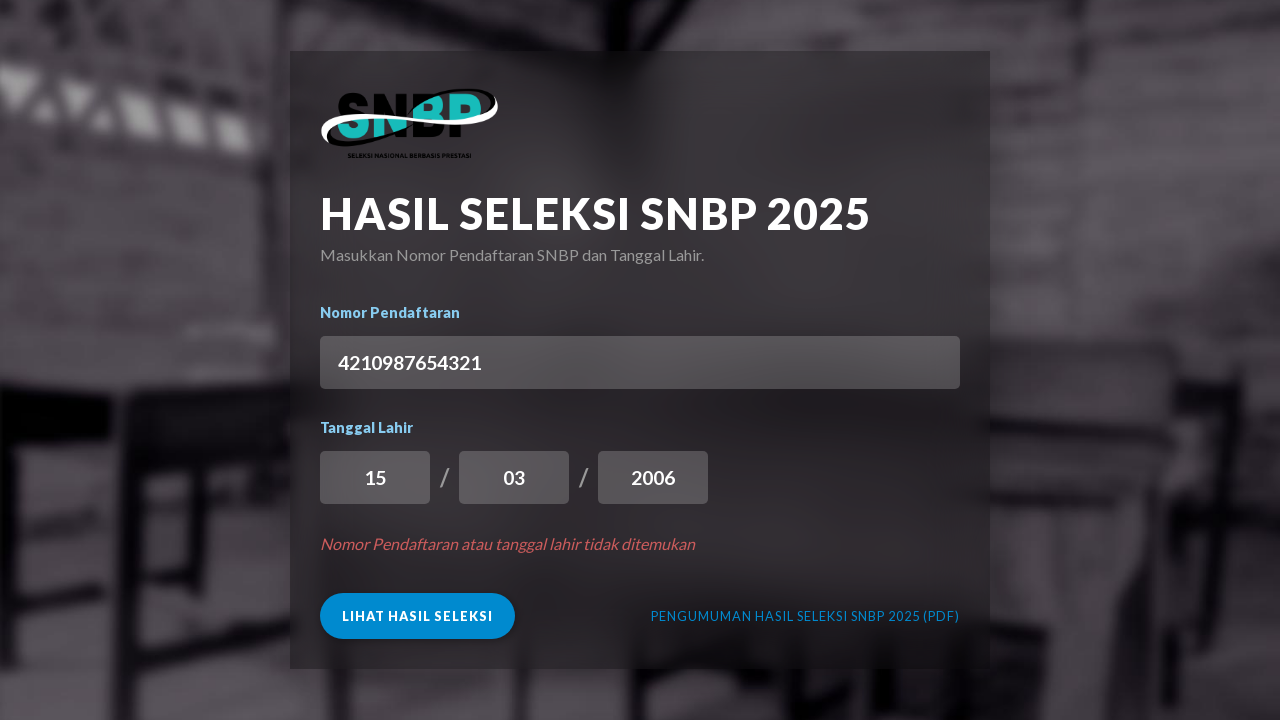

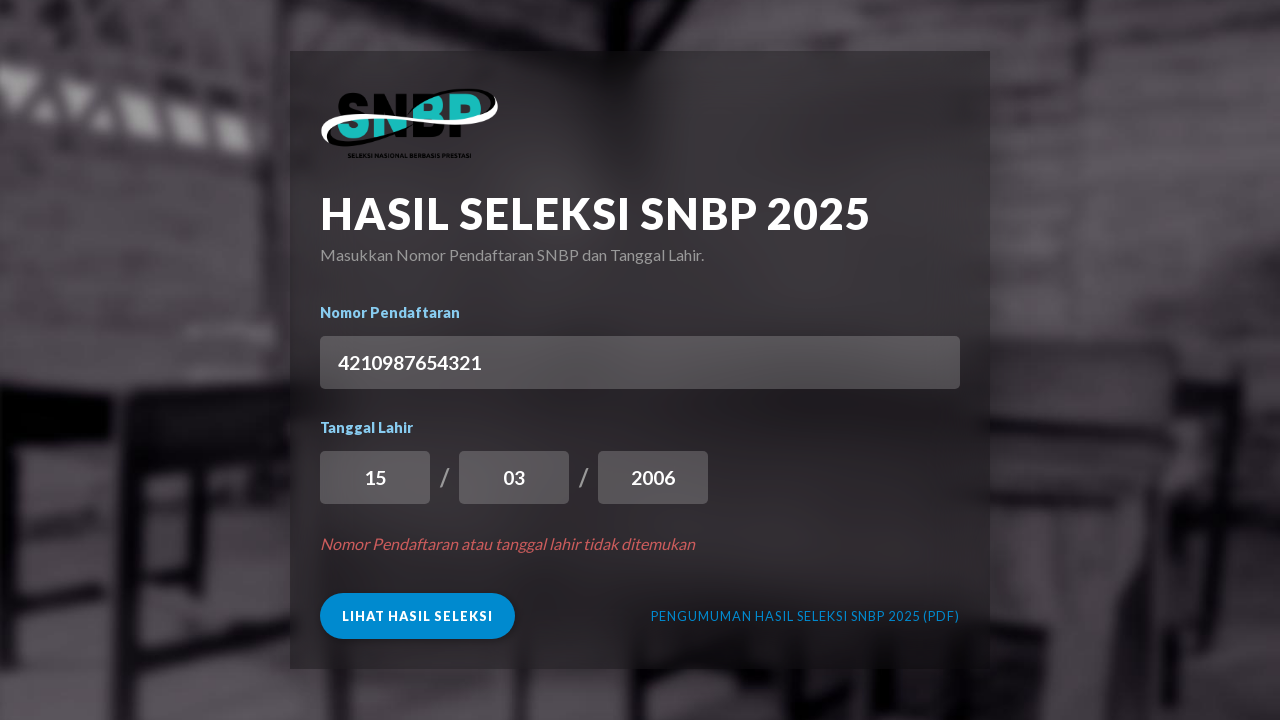